Tests the product search functionality with a valid search query for "chocolat" and verifies results are found

Starting URL: https://purbeurre-jm.herokuapp.com/

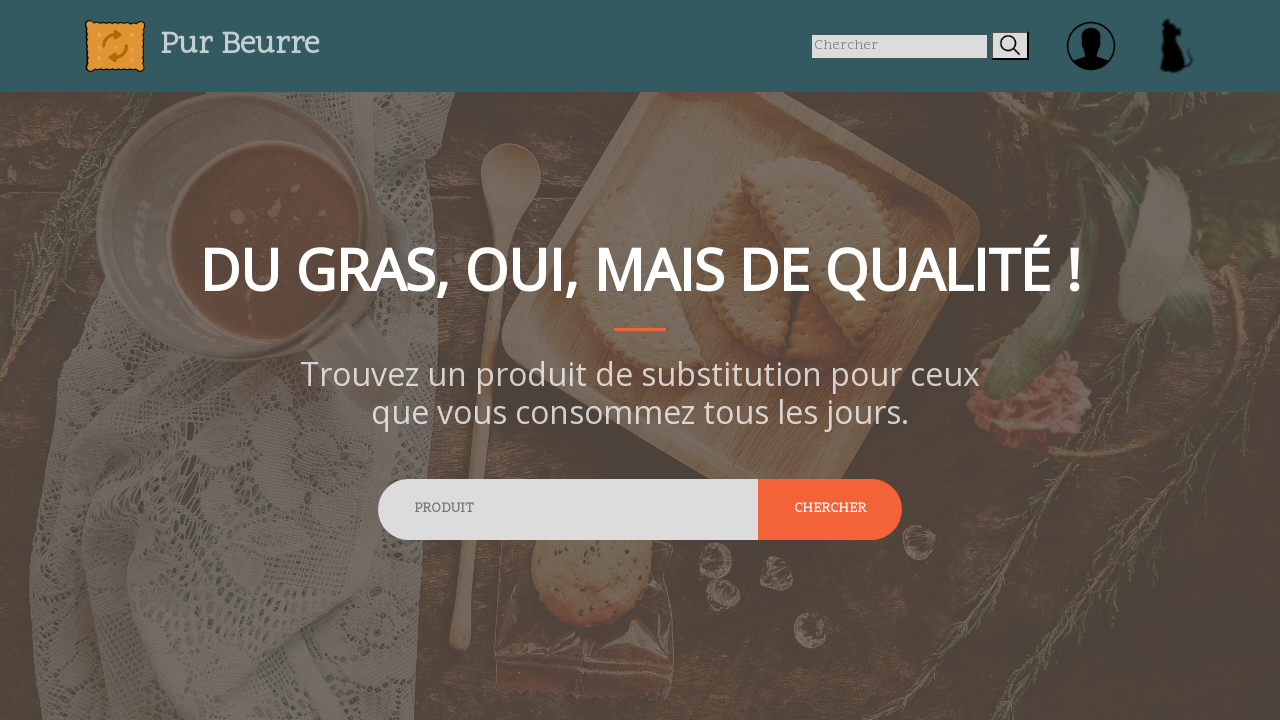

Filled product search field with 'chocolat' on input[name='product']
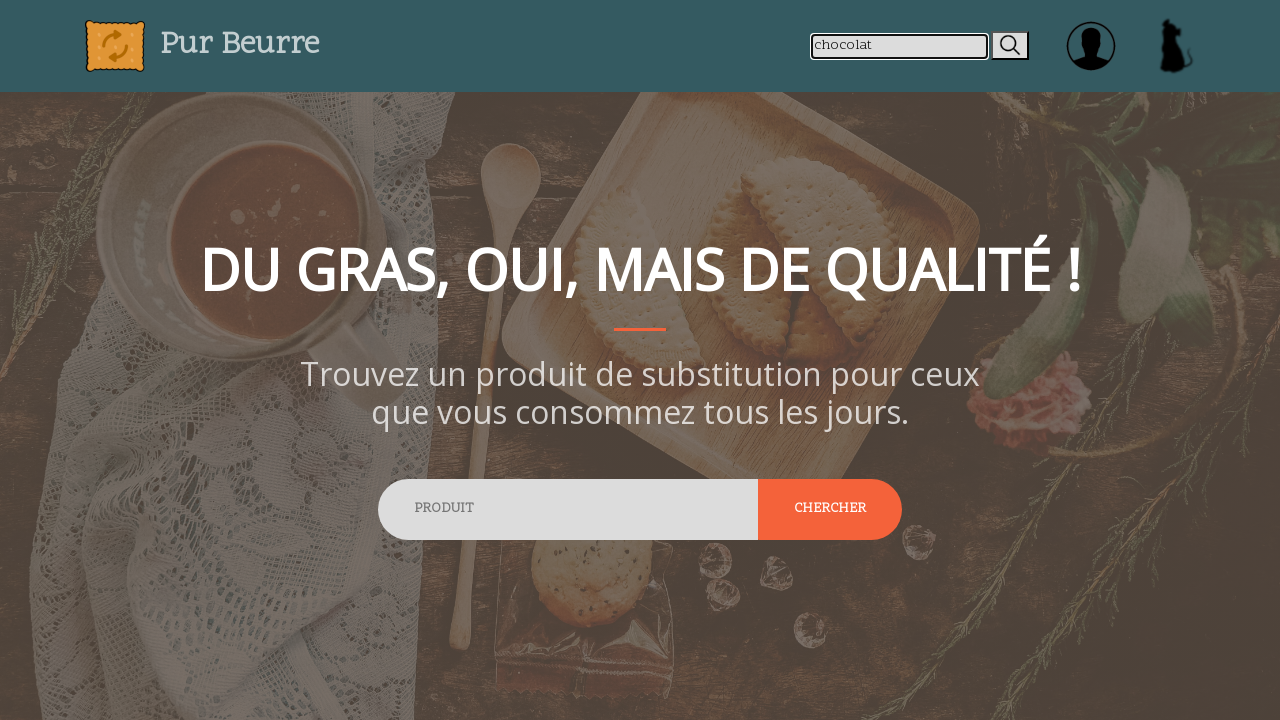

Pressed Enter to submit search query on input[name='product']
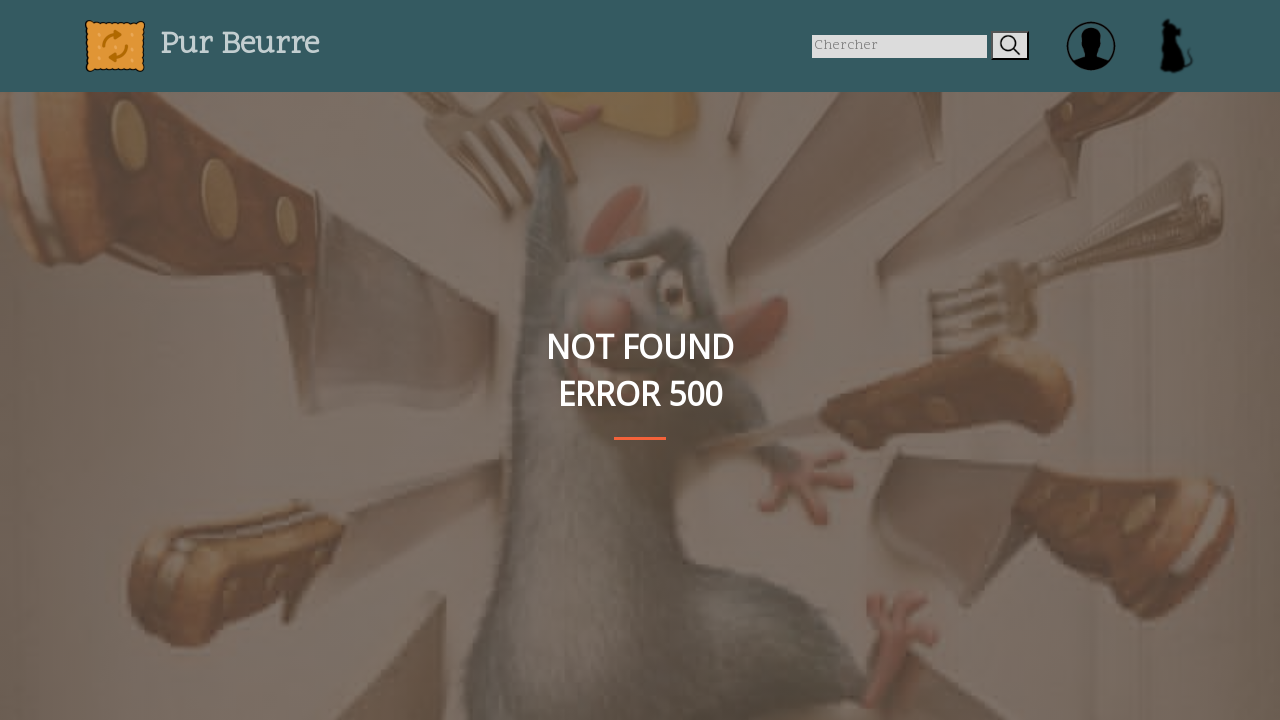

Waited for page to load (networkidle)
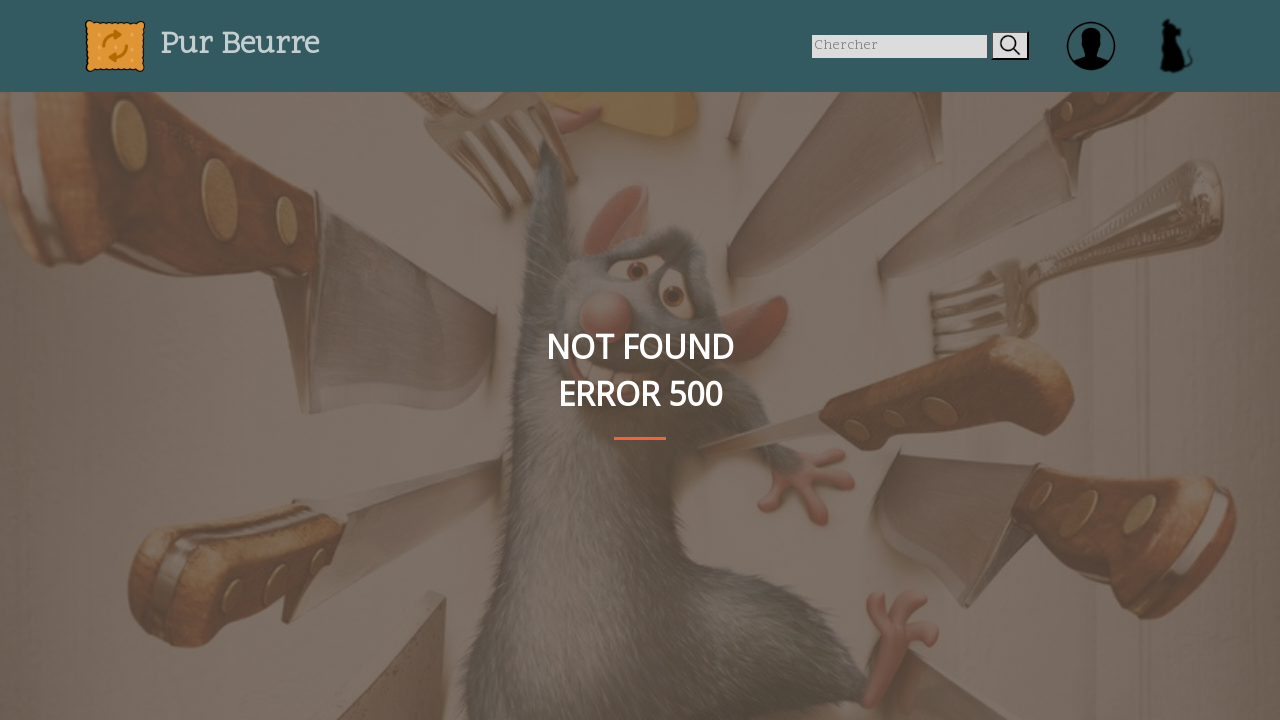

Verified no error message appears - search results found for 'chocolat'
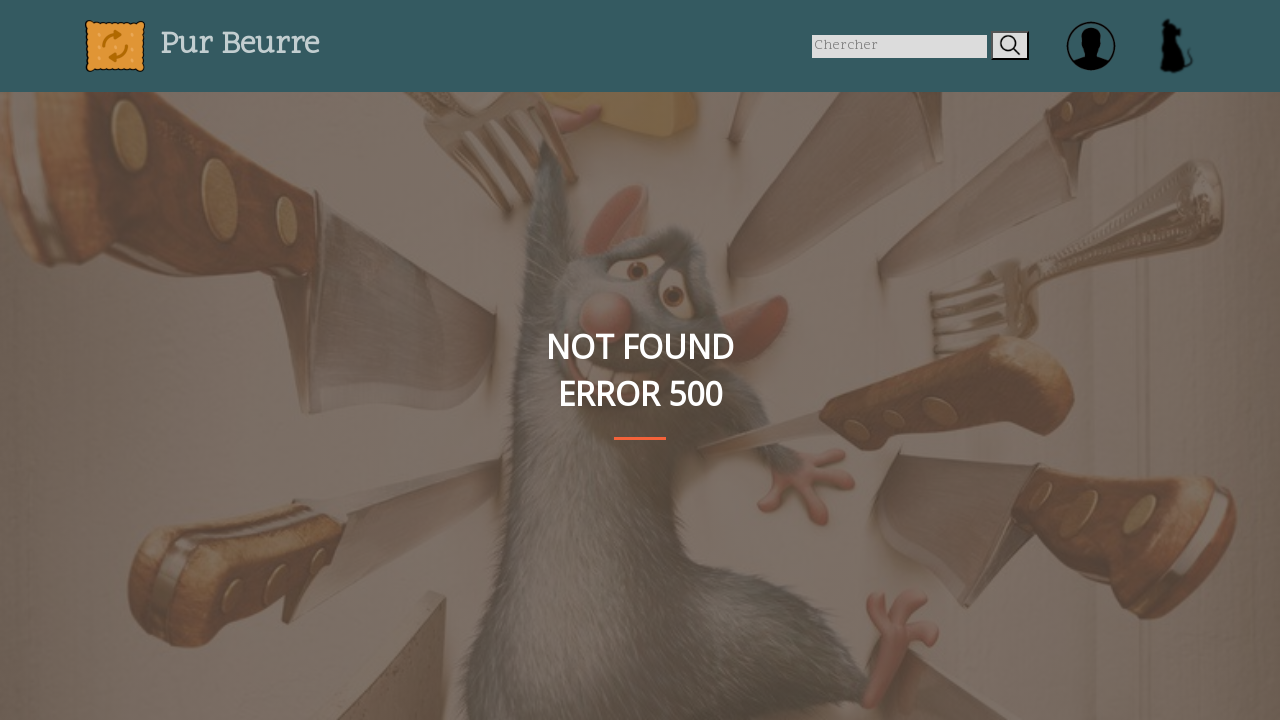

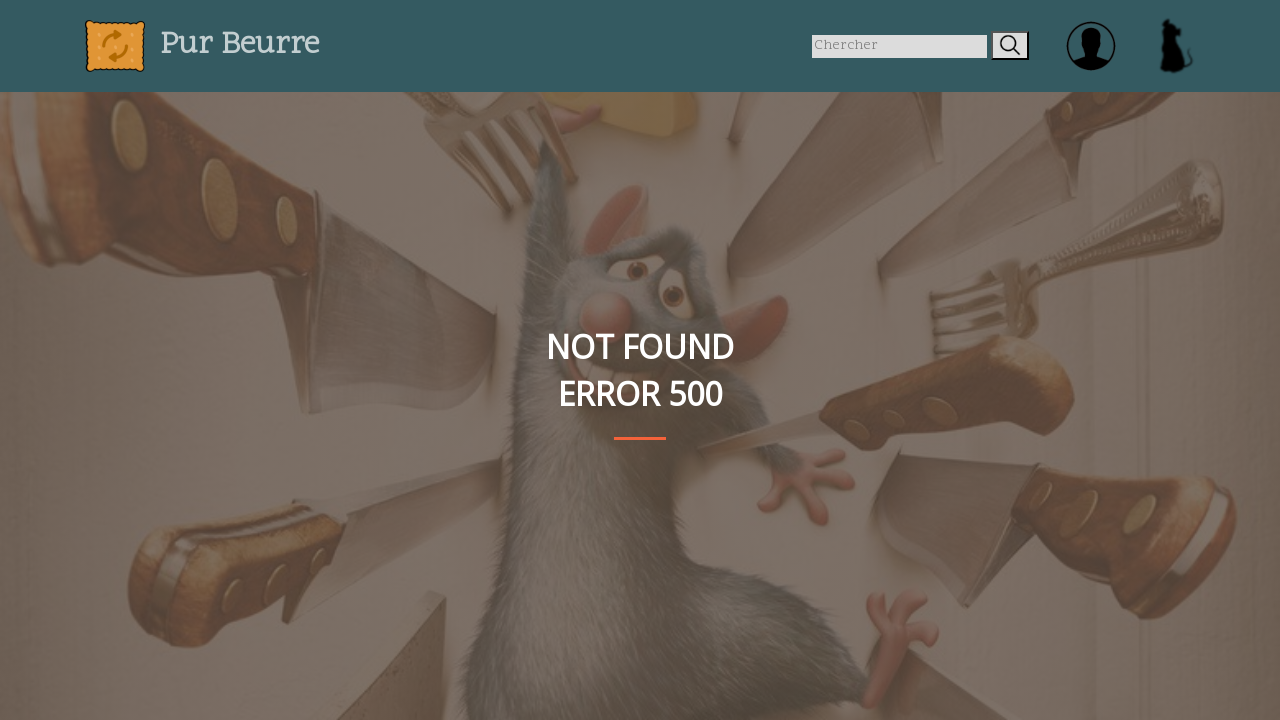